Tests that the search box is enabled and accessible

Starting URL: https://www.youtube.com

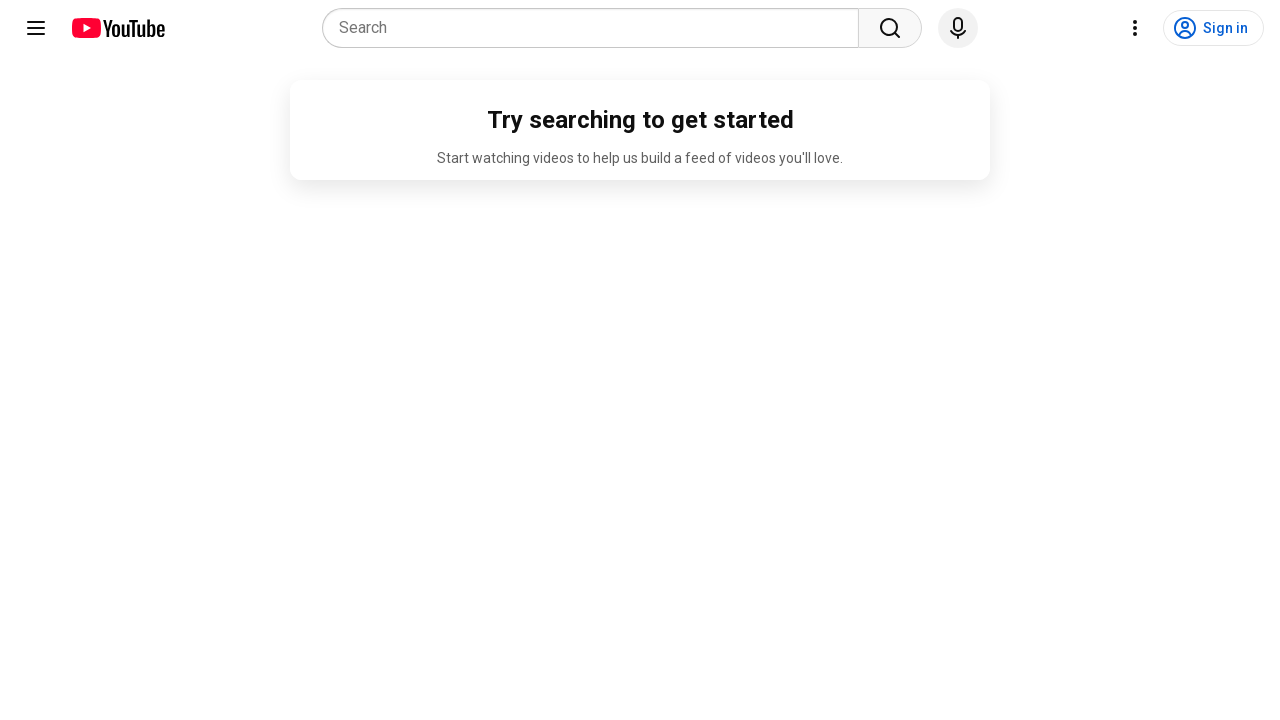

Clicked the 'Click for JS Alert' button
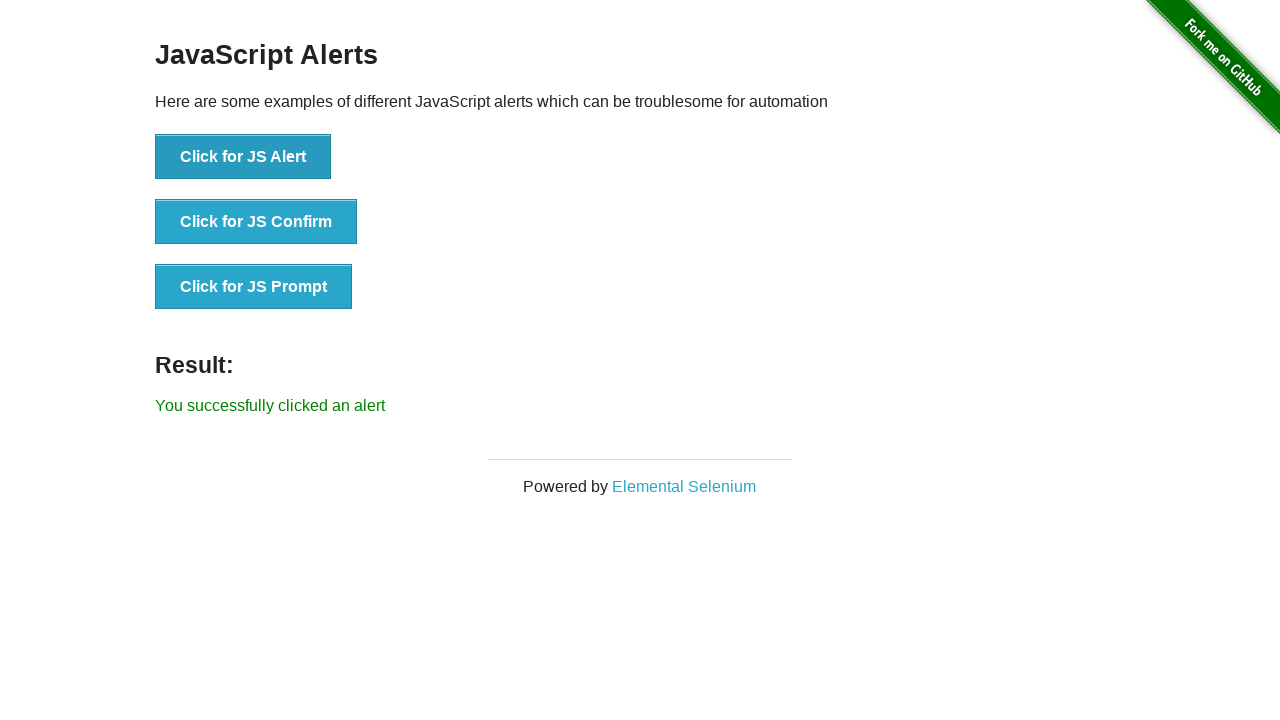

Set up dialog handler to accept alerts
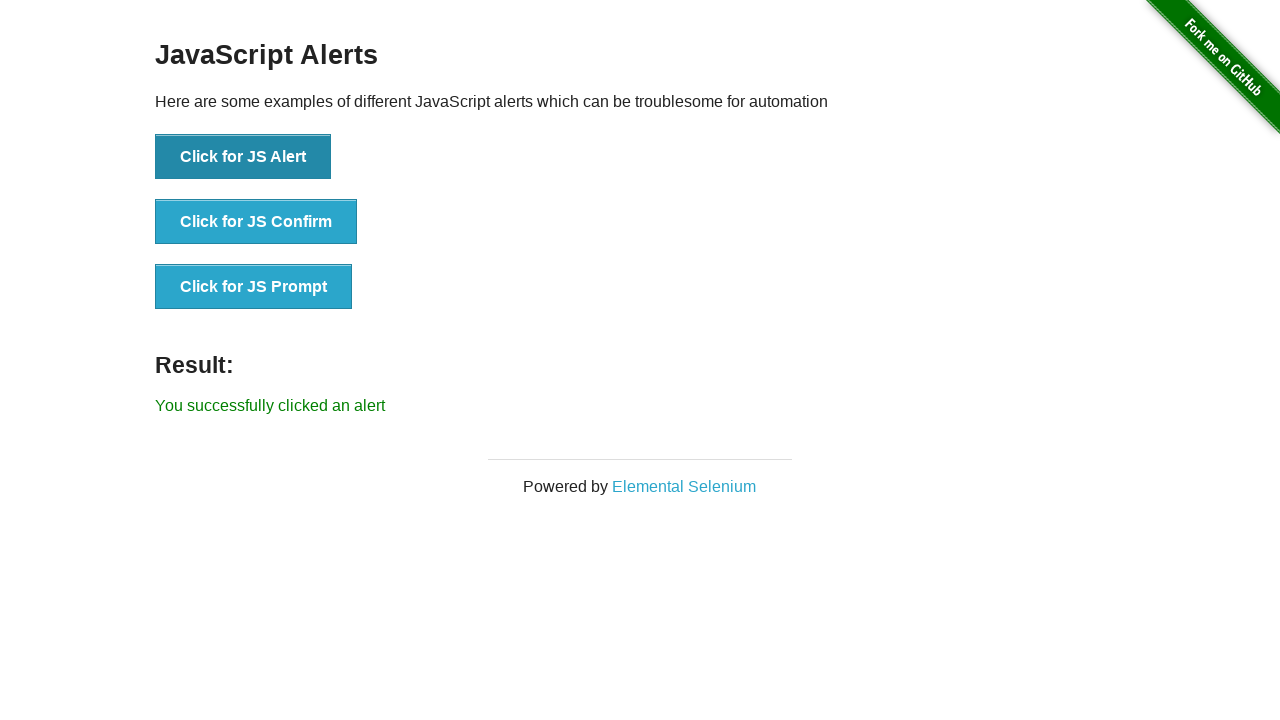

Clicked the 'Click for JS Alert' button to trigger alert
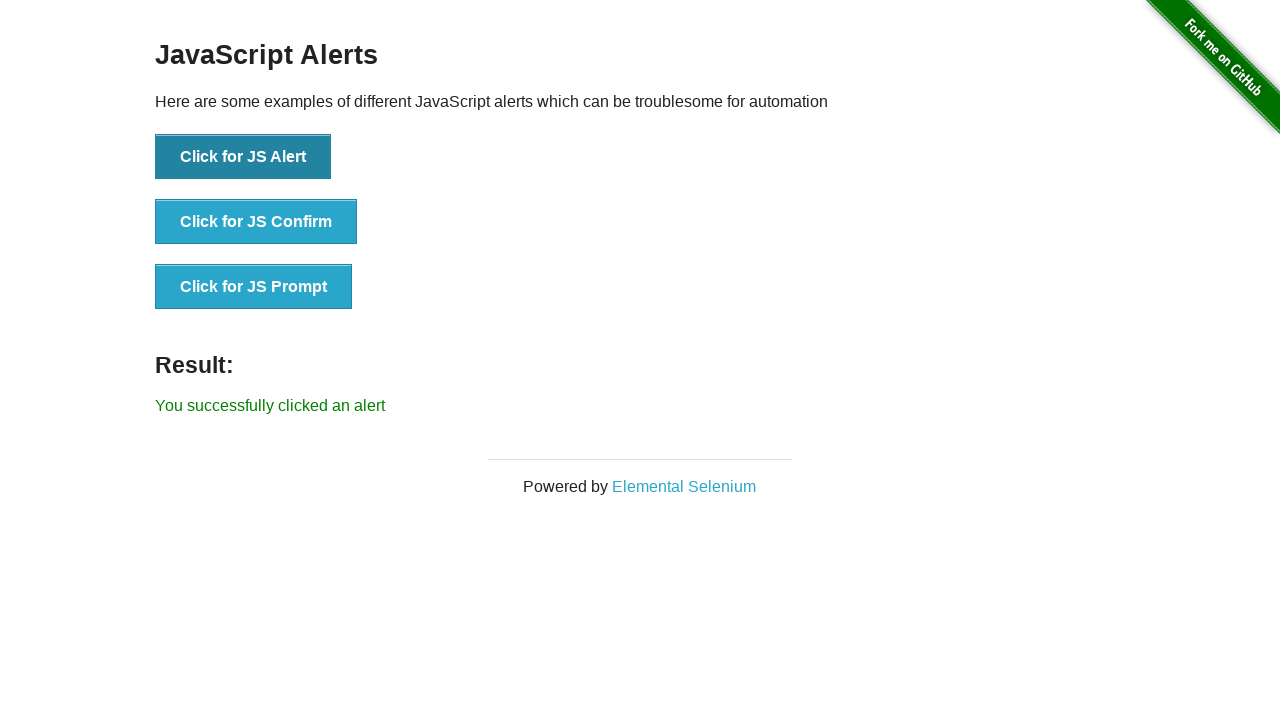

Waited for result message element to appear
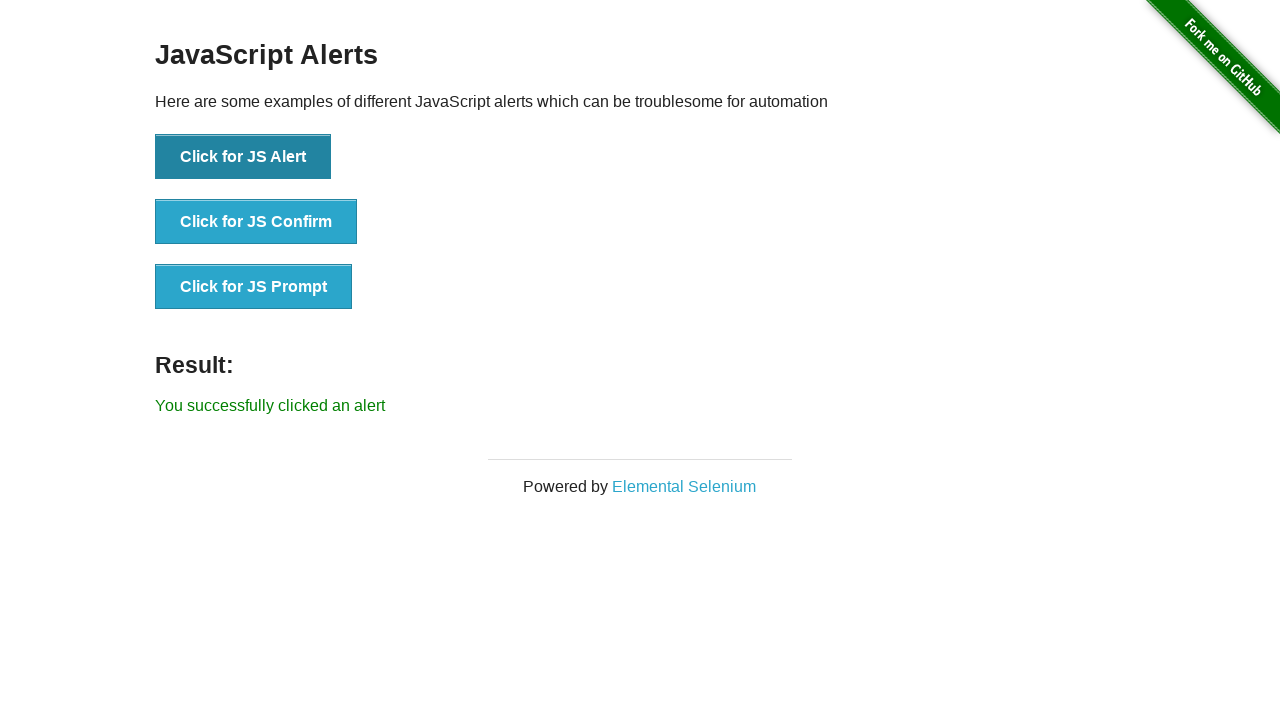

Retrieved result message text
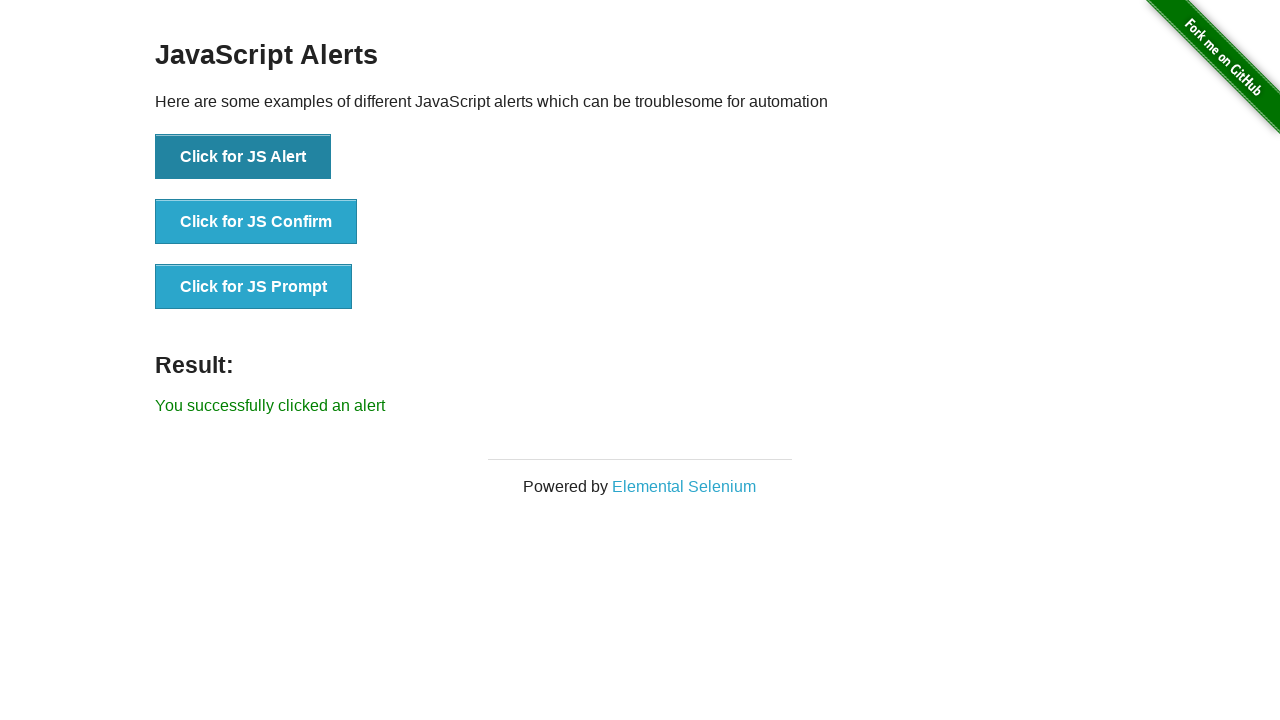

Verified result message displays 'You successfully clicked an alert'
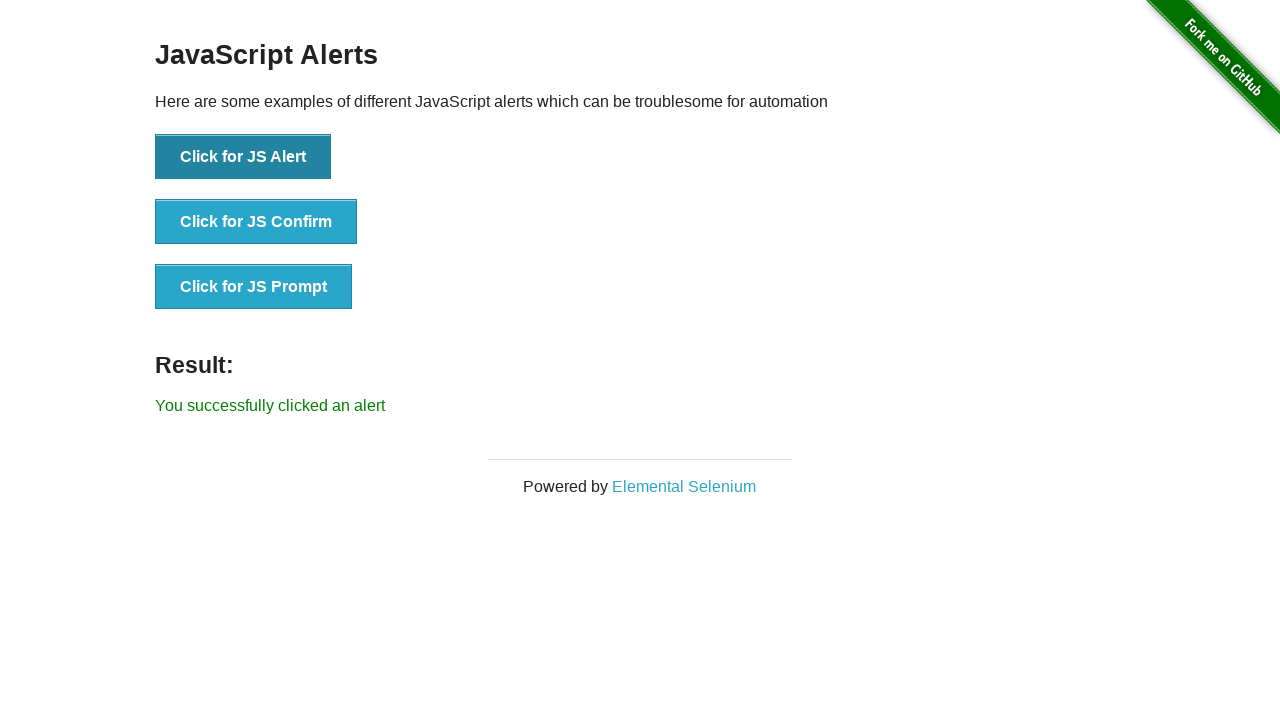

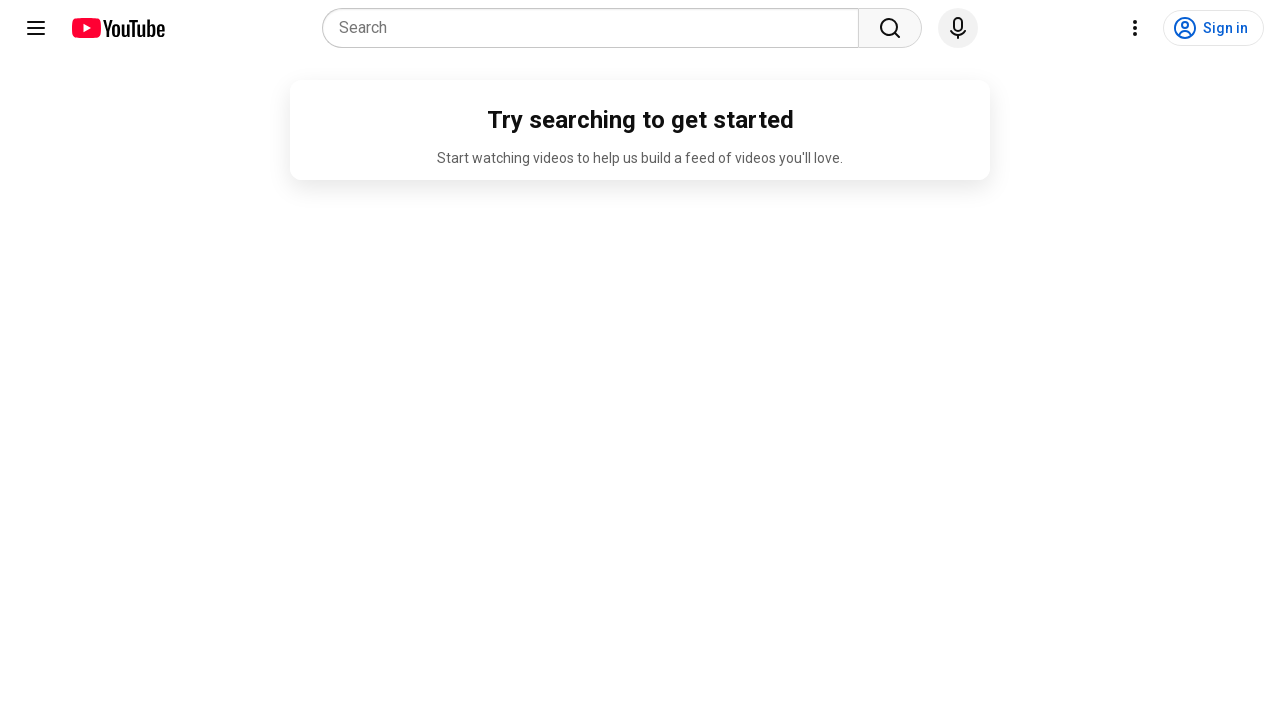